Tests window switching functionality by opening a new window, verifying content in both windows, and switching between them multiple times

Starting URL: https://the-internet.herokuapp.com/windows

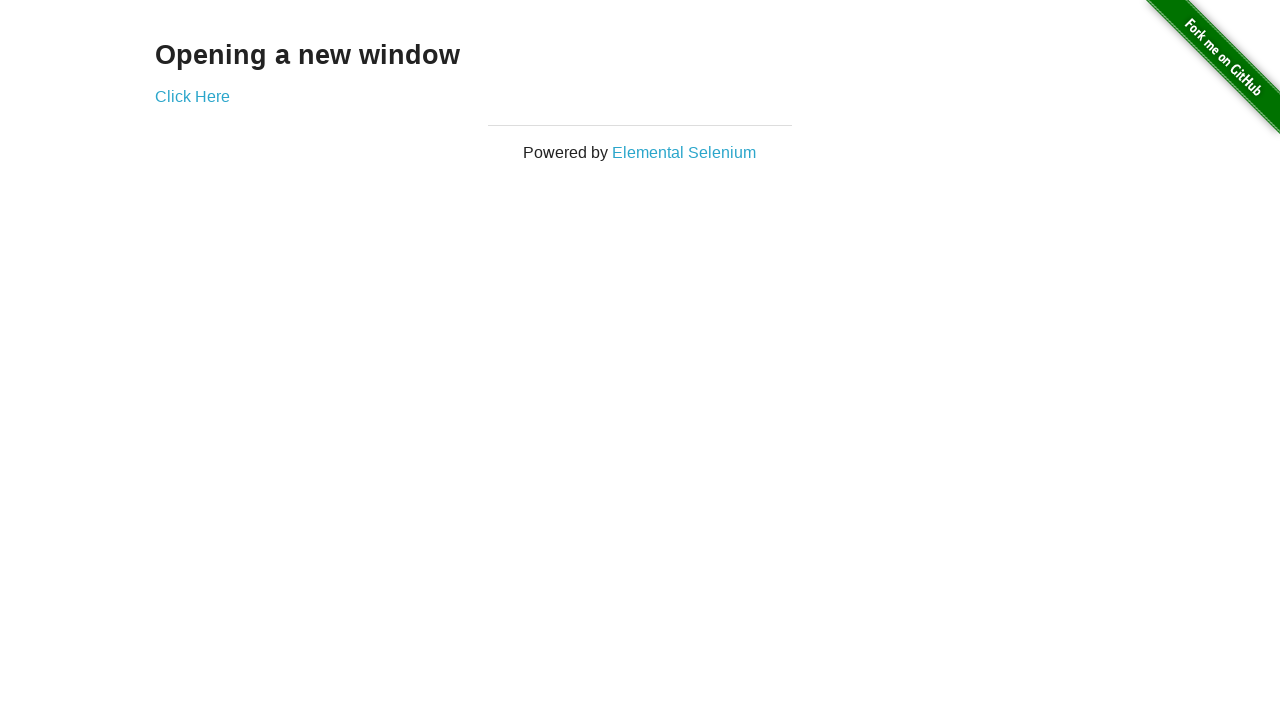

Verified main page heading text is 'Opening a new window'
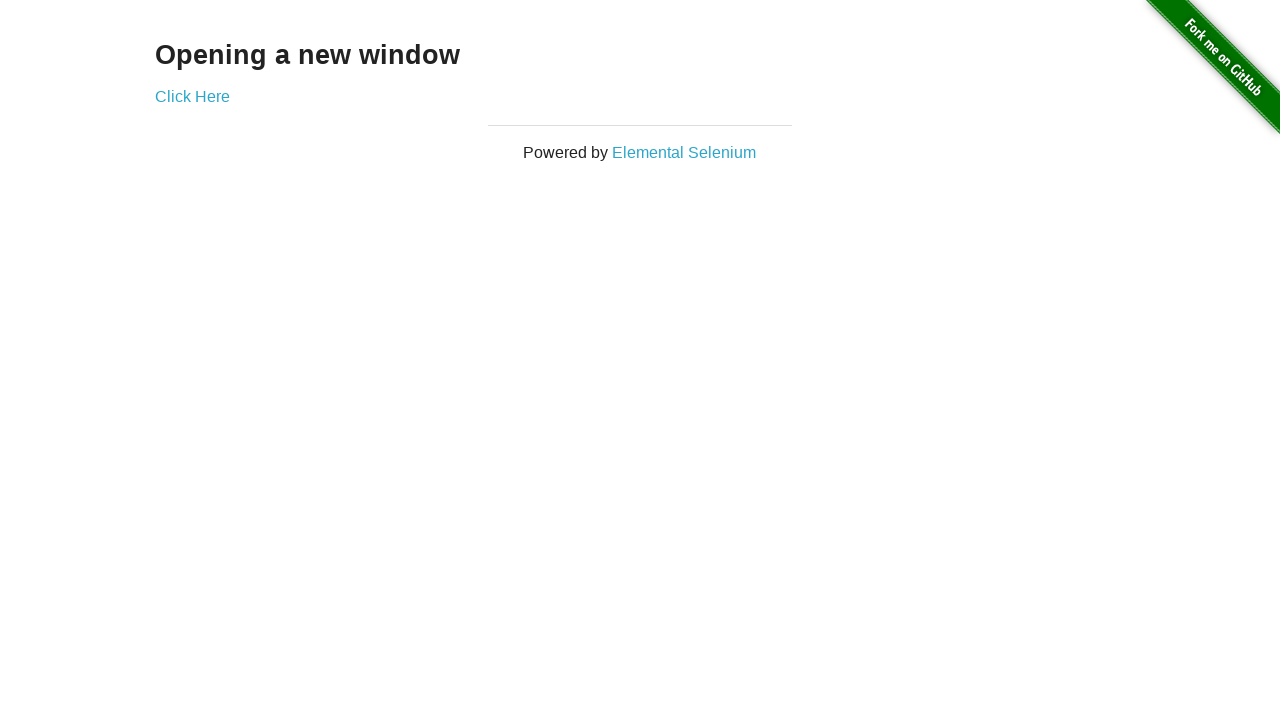

Verified page title is 'The Internet'
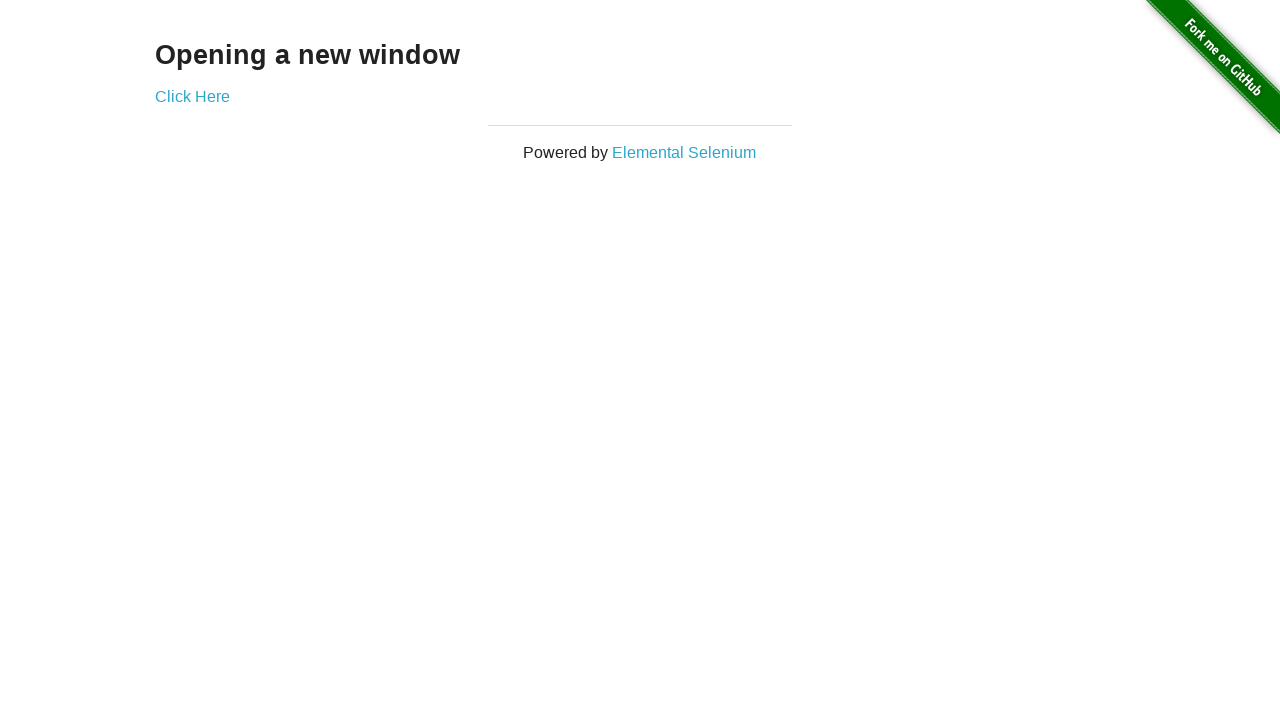

Clicked 'Click Here' link to open new window at (192, 96) on text=Click Here
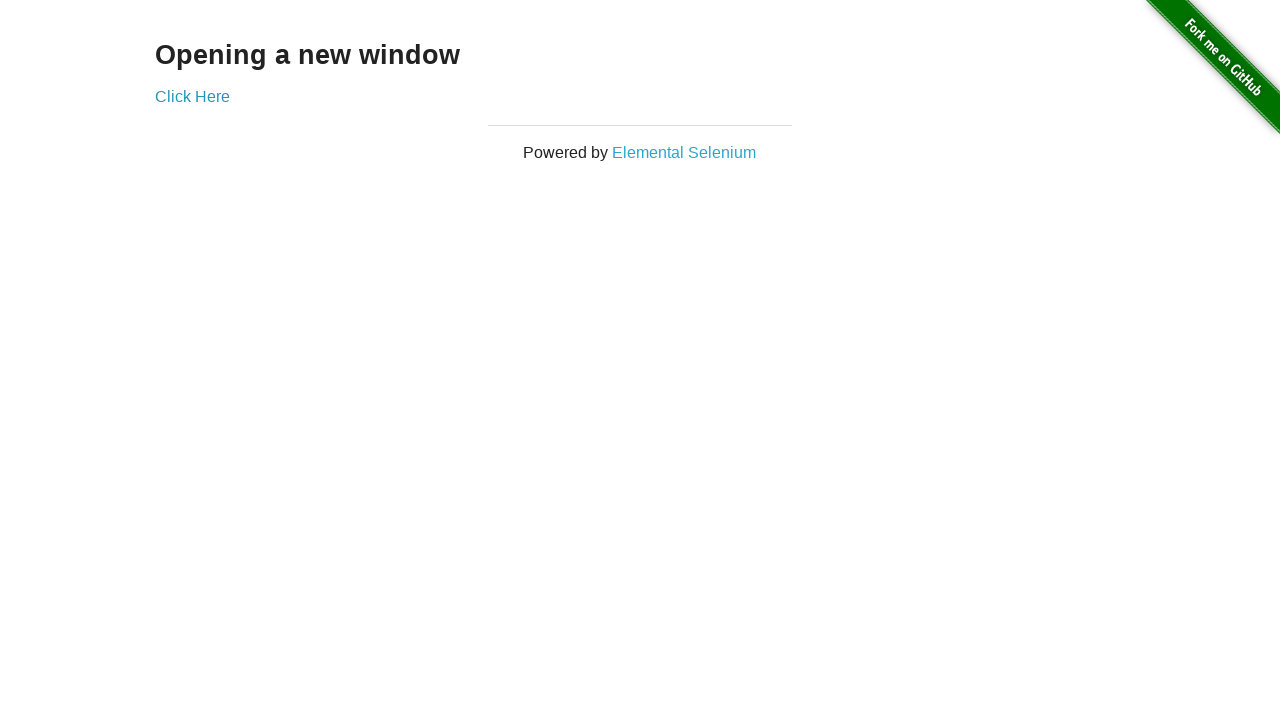

New window opened and captured
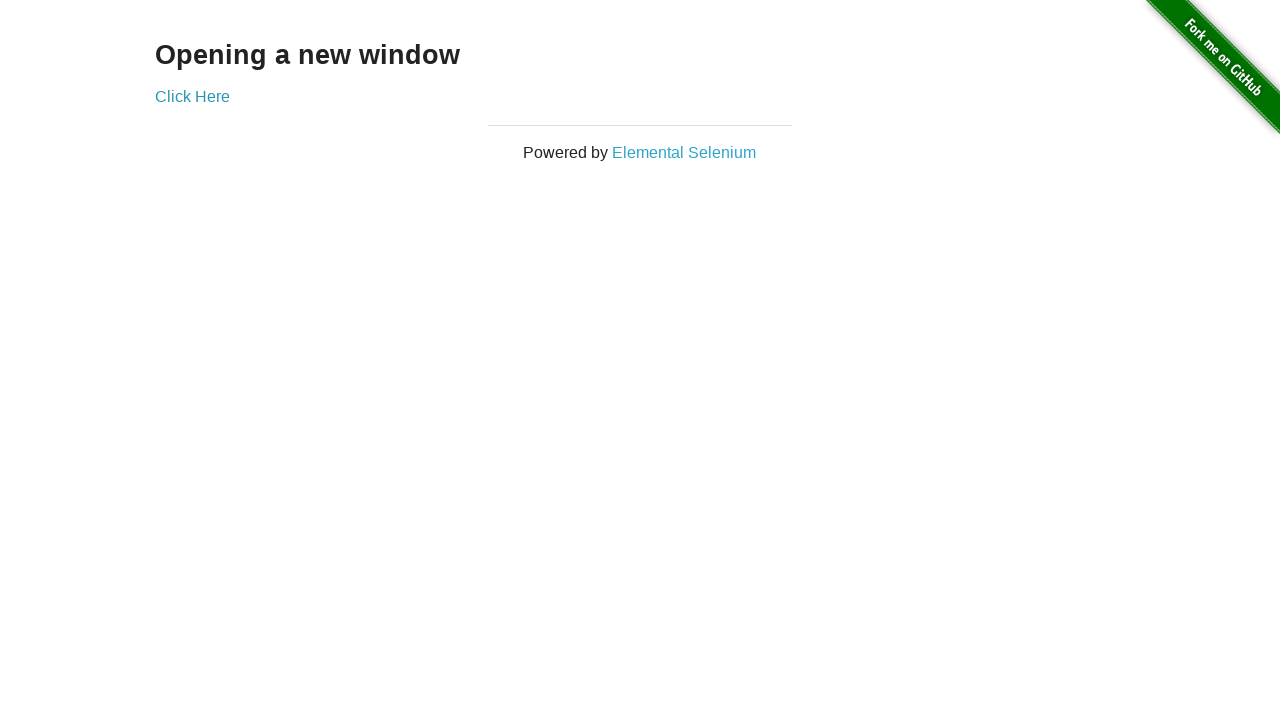

New window page loaded
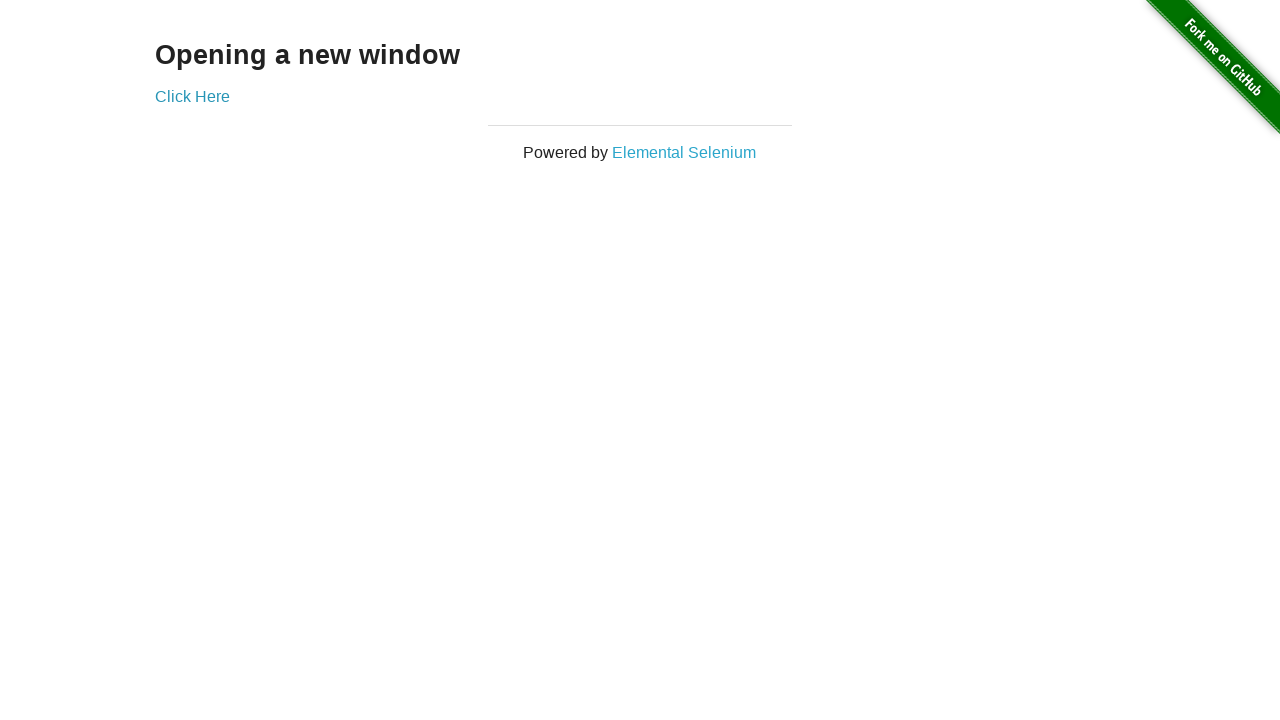

Verified new window title is 'New Window'
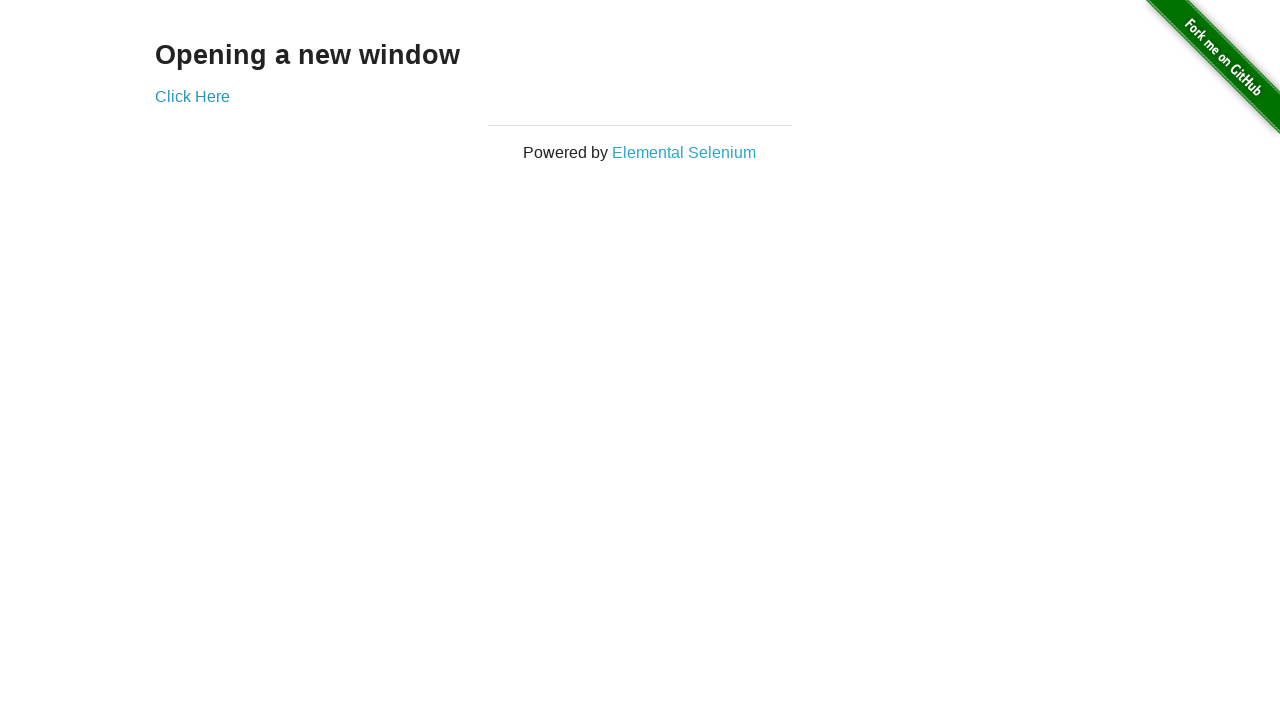

Verified new window heading text is 'New Window'
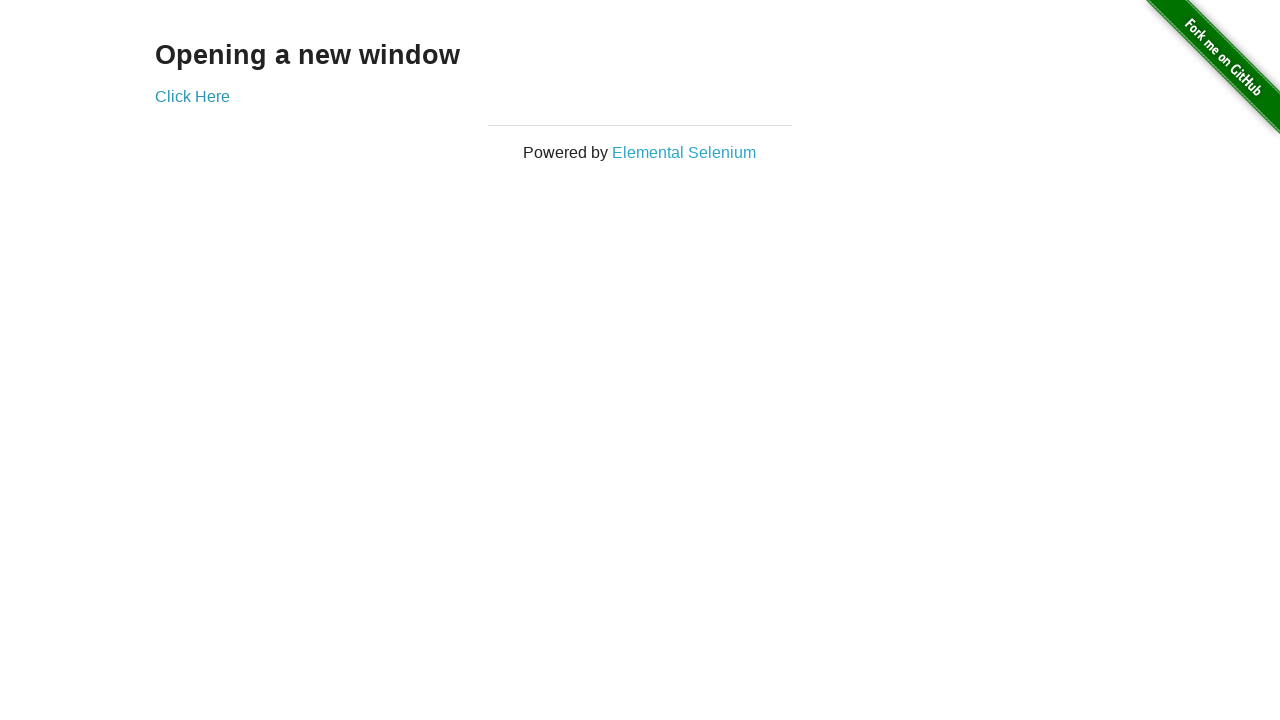

Switched back to original window
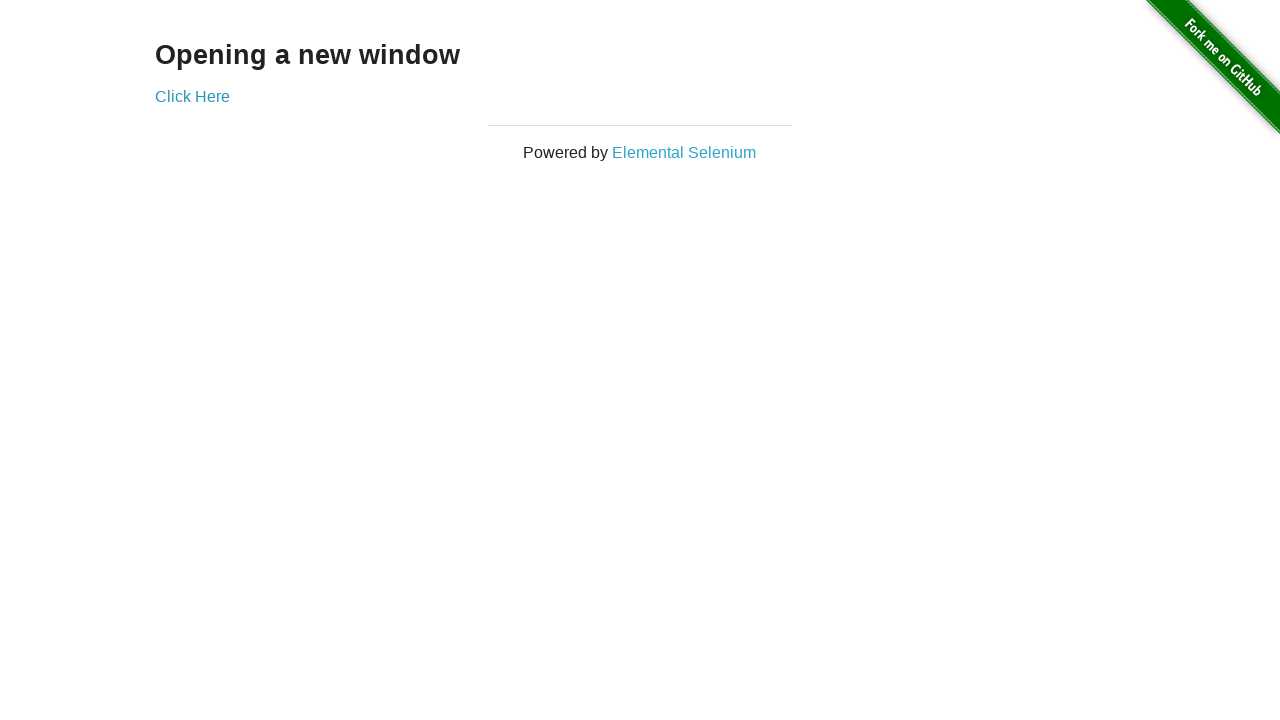

Verified original window title is 'The Internet'
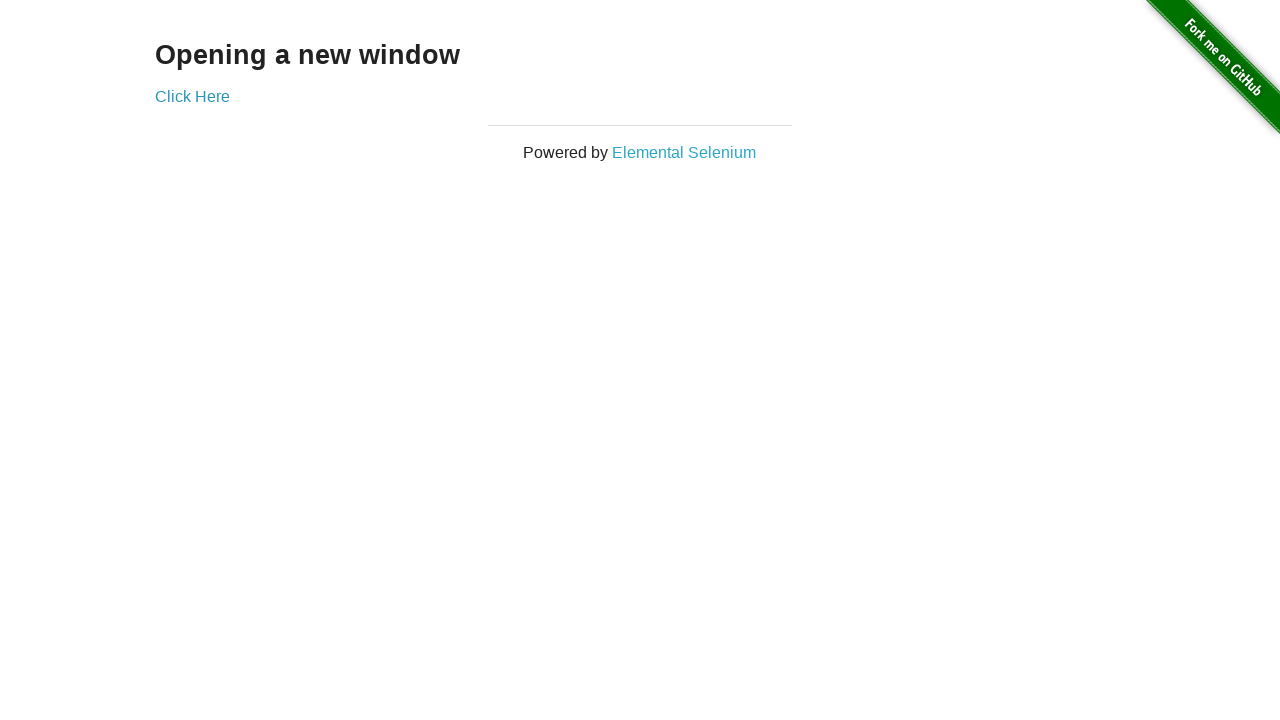

Switched to new window again
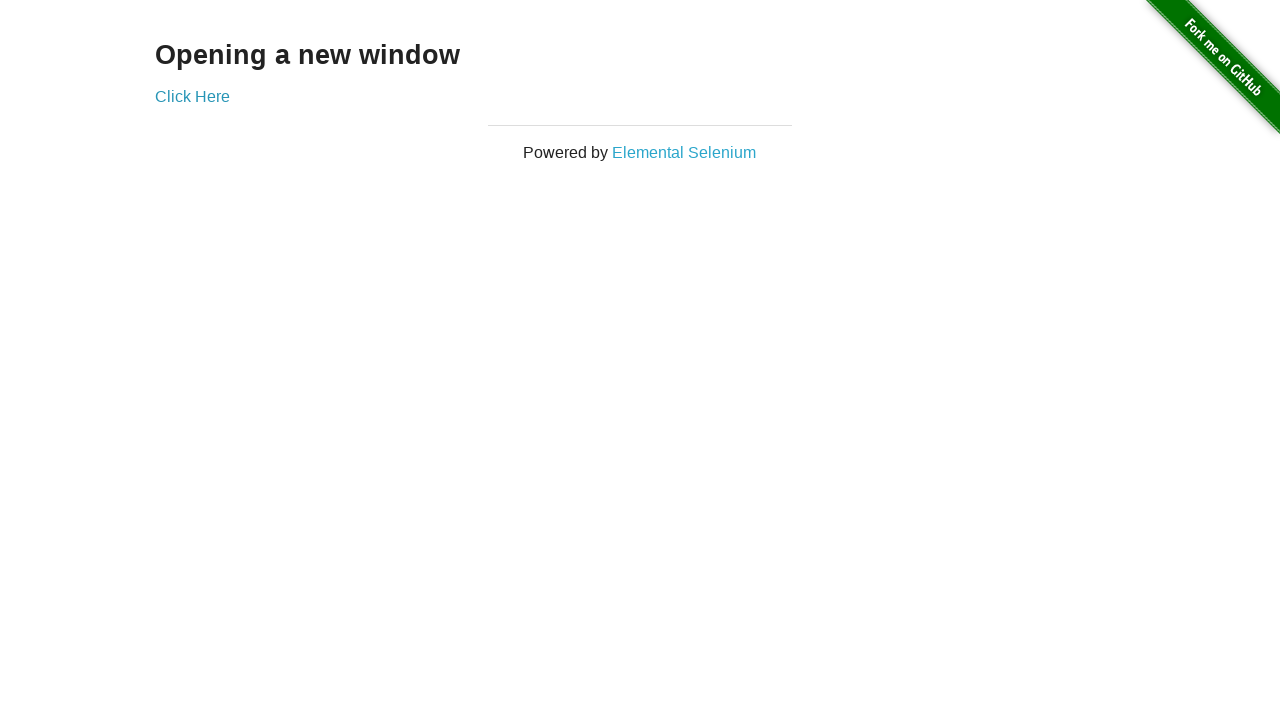

Switched back to original window again
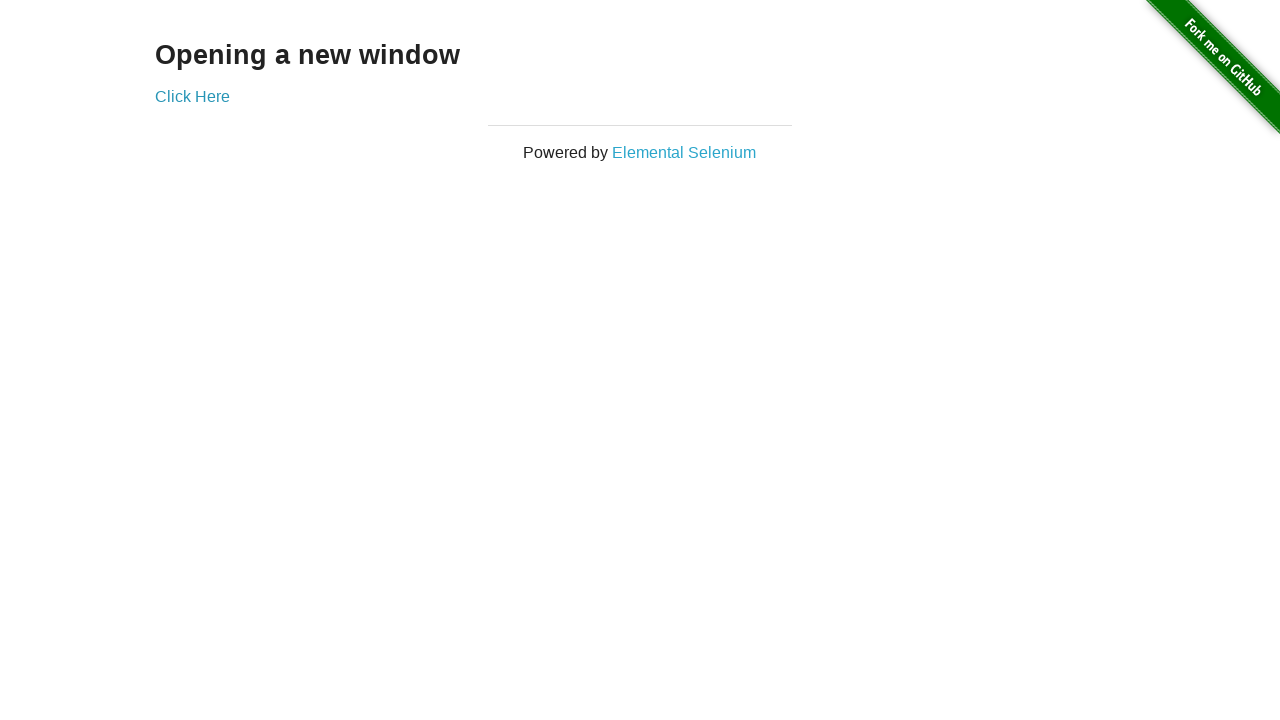

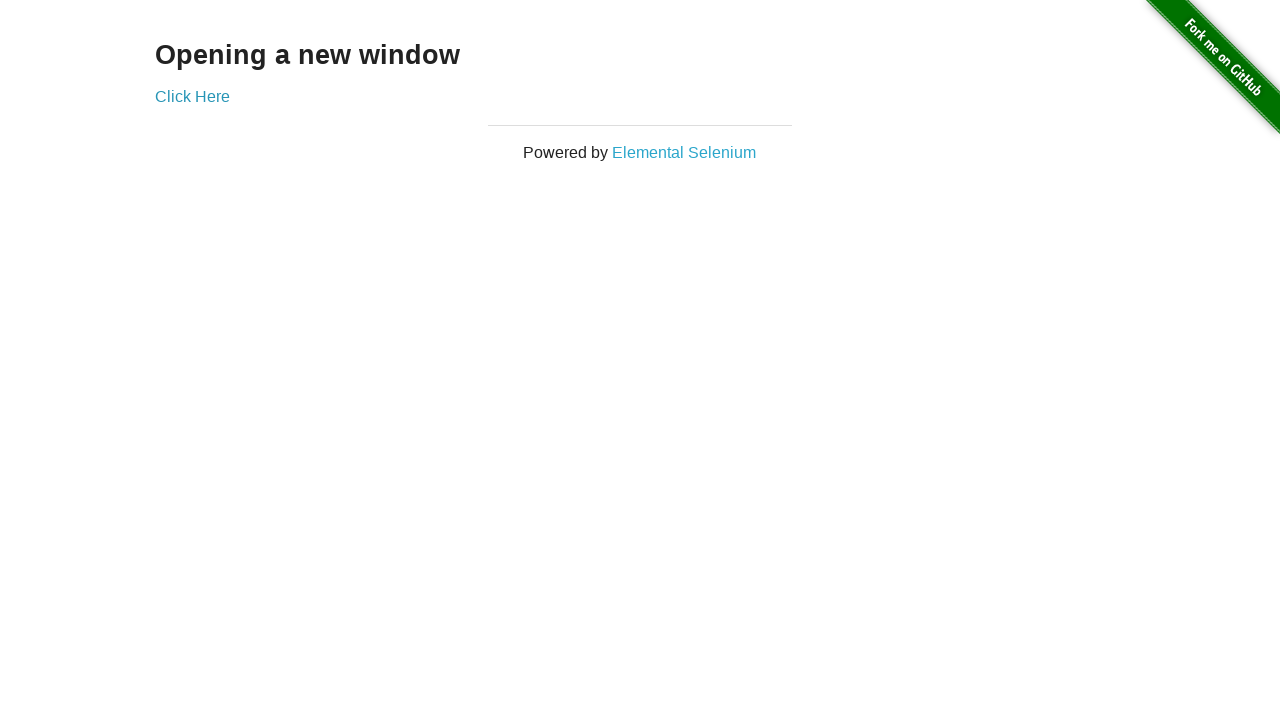